Tests custom jQuery dropdown selection by opening the salutation dropdown and selecting different options (Dr., Mr., Other), then verifying the final selection

Starting URL: https://jqueryui.com/resources/demos/selectmenu/default.html

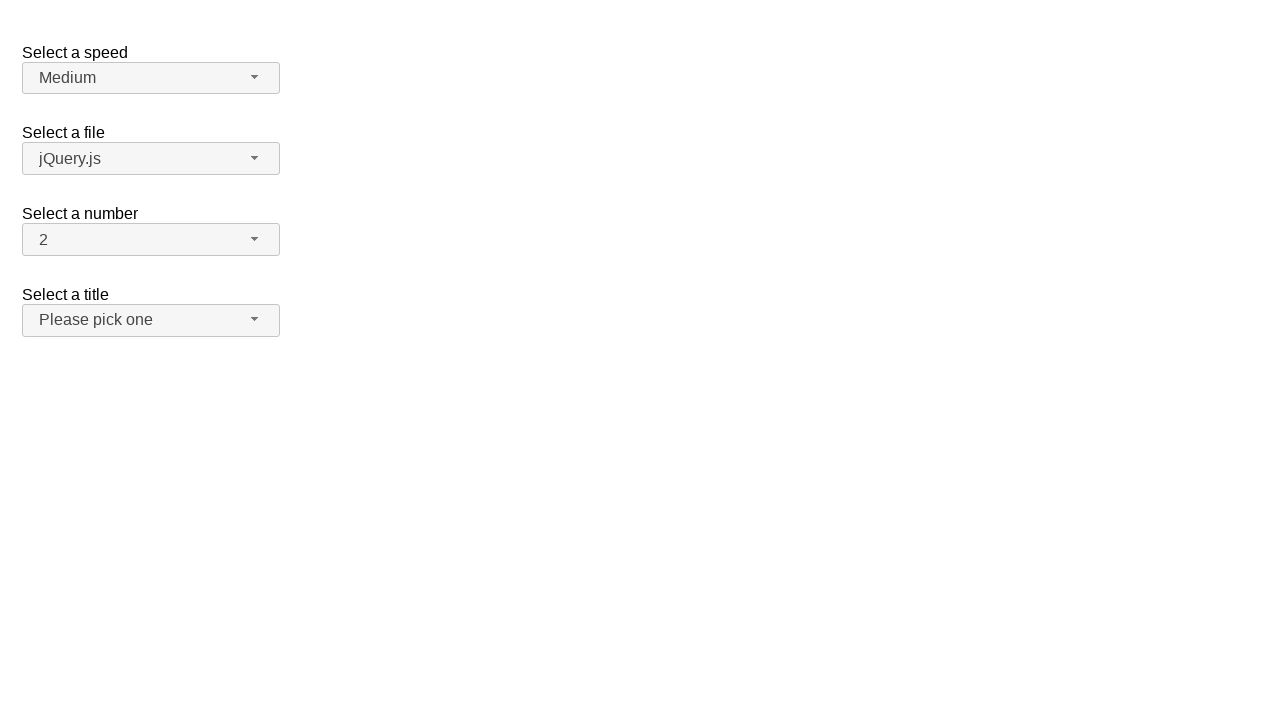

Clicked salutation dropdown button to open menu at (151, 320) on #salutation-button
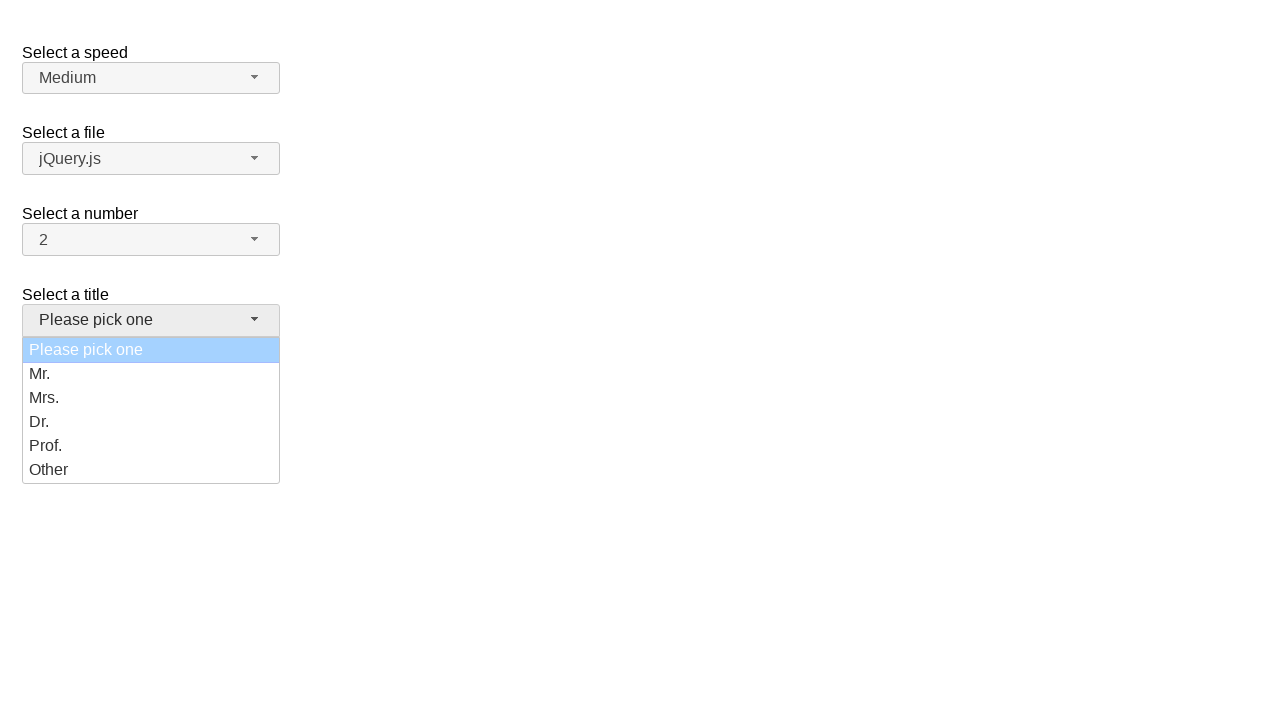

Salutation menu dropdown appeared
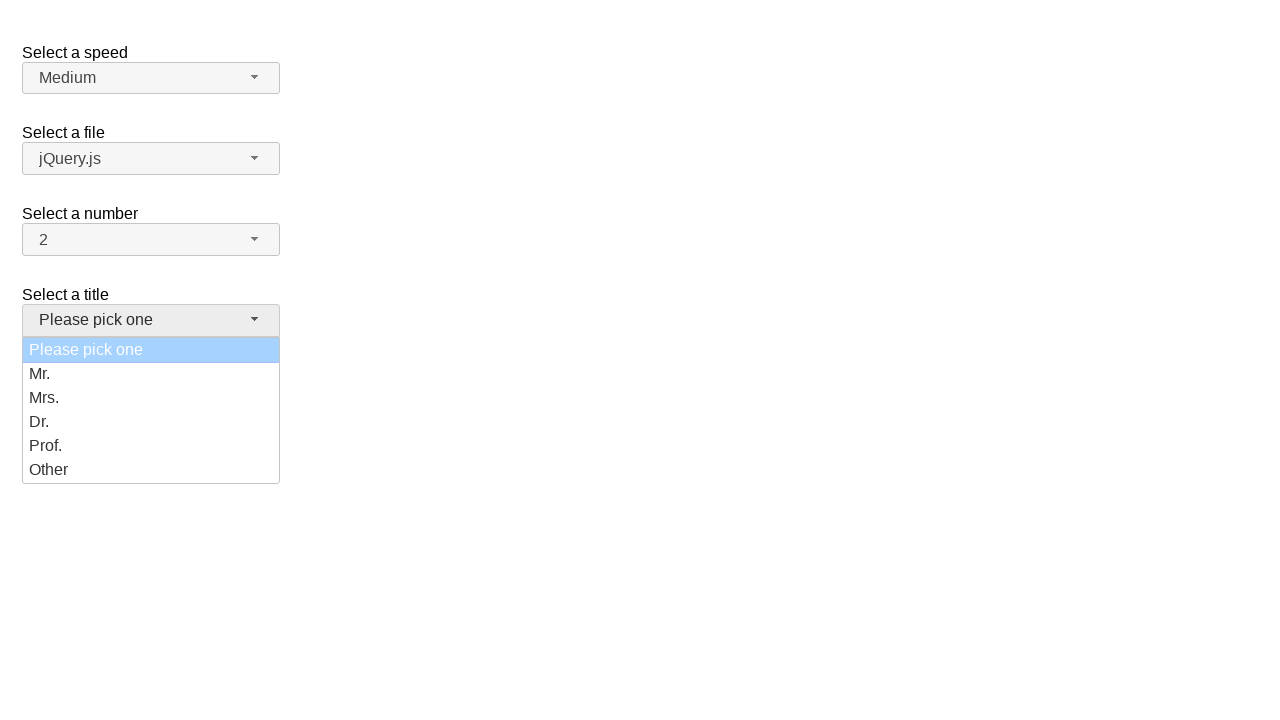

Selected 'Dr.' option from dropdown at (151, 422) on ul#salutation-menu div:has-text('Dr.')
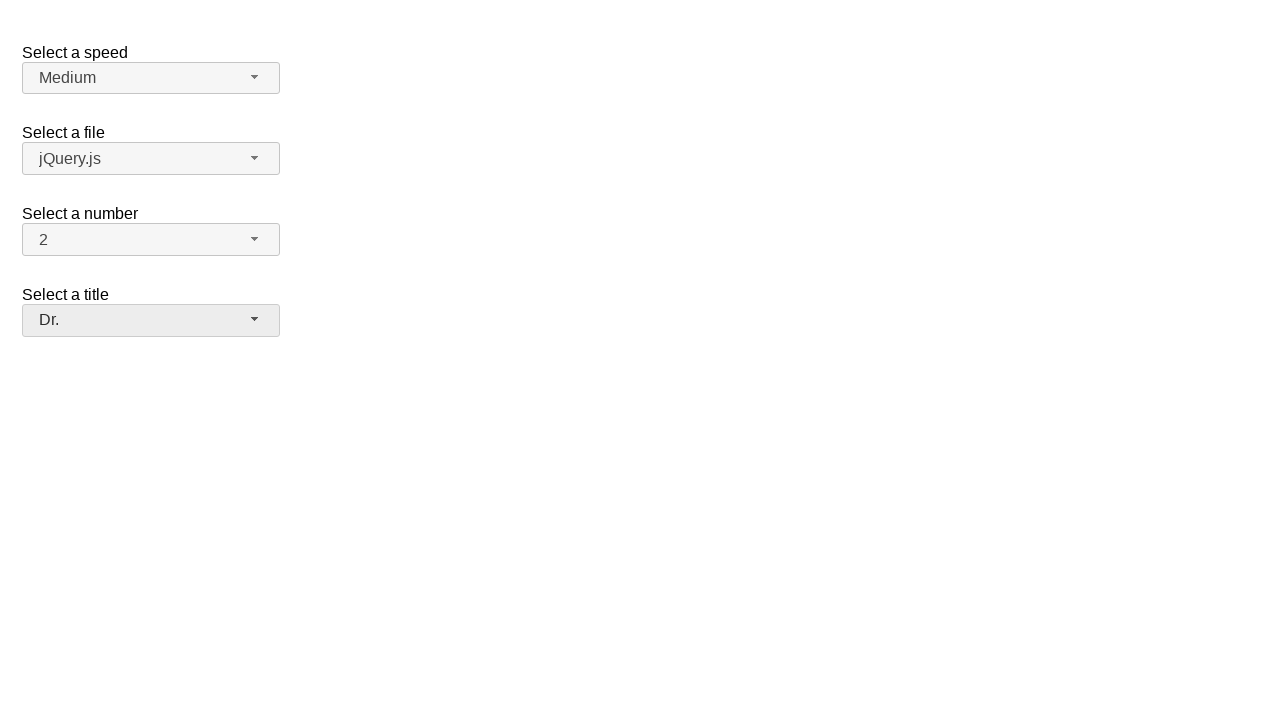

Clicked salutation dropdown button to open menu again at (151, 320) on #salutation-button
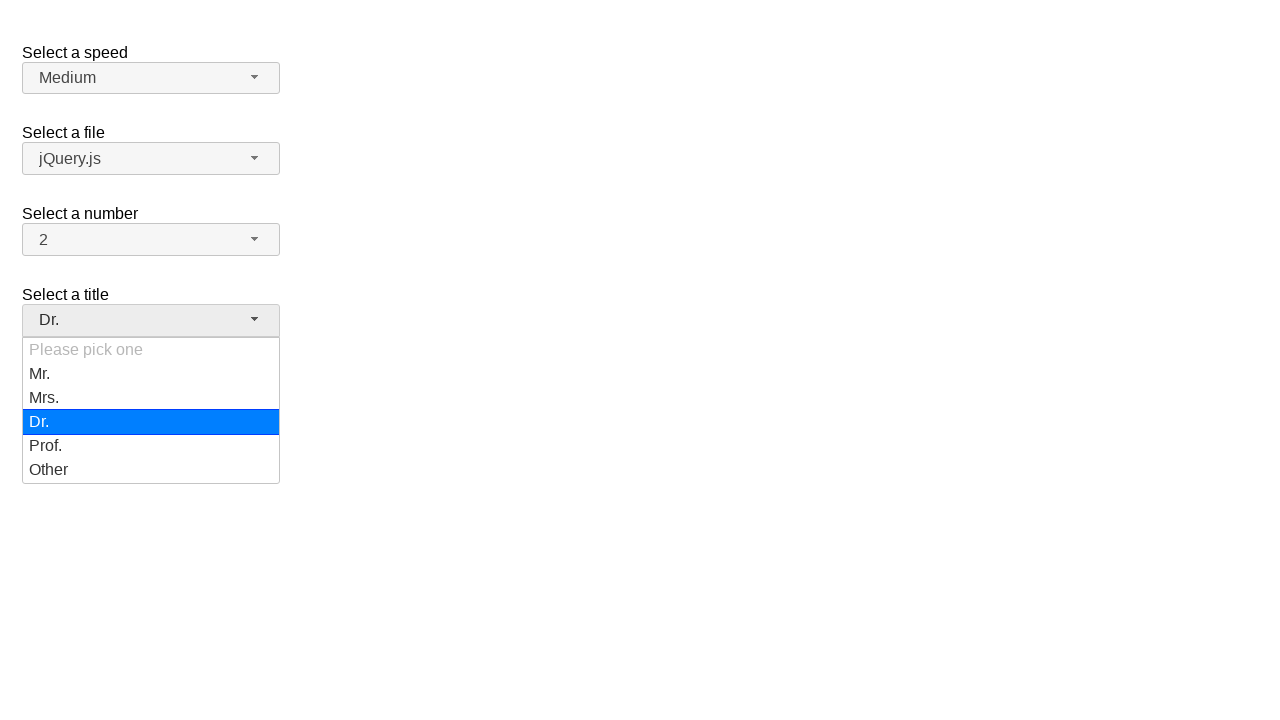

Salutation menu dropdown appeared
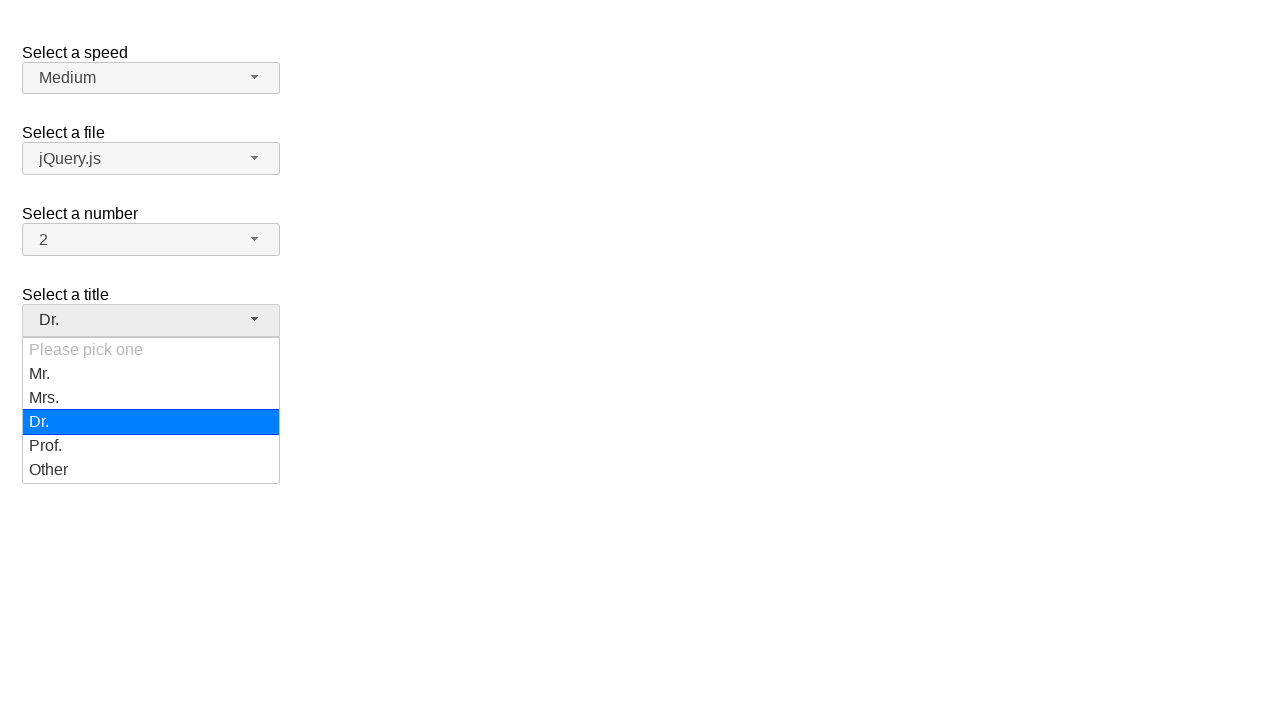

Selected 'Mr.' option from dropdown at (151, 374) on ul#salutation-menu div:has-text('Mr.')
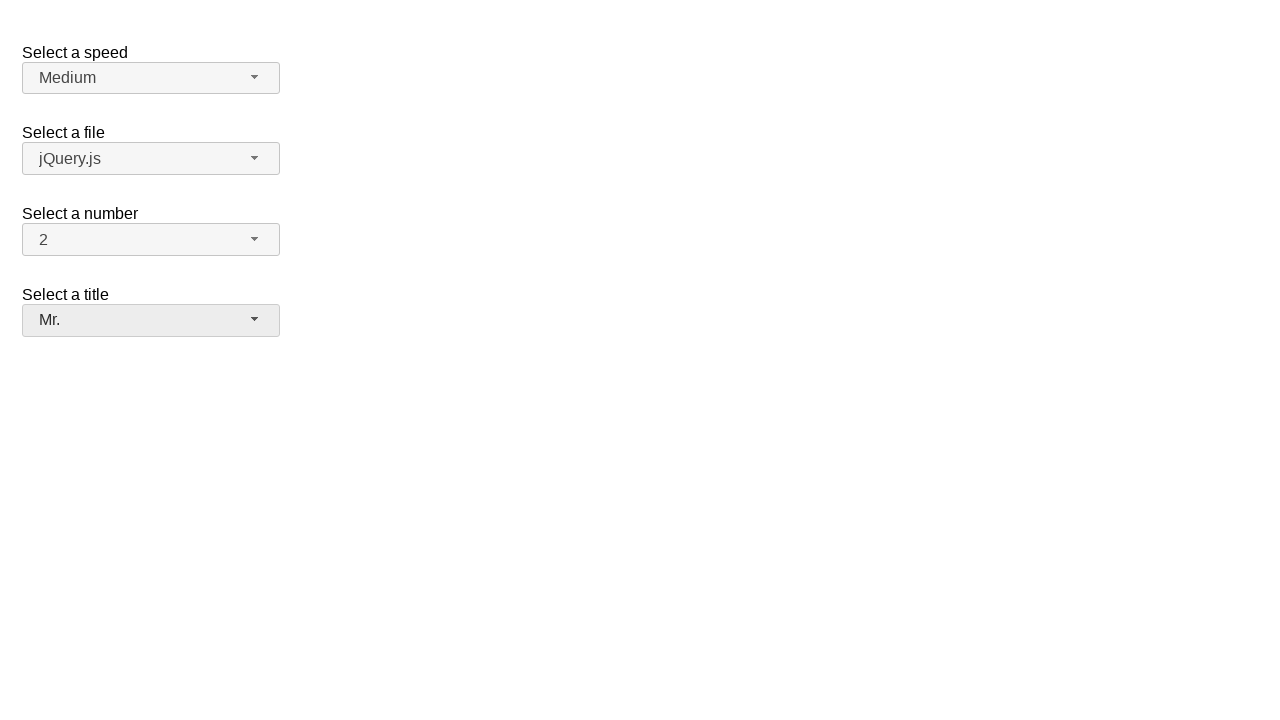

Clicked salutation dropdown button to open menu for third time at (151, 320) on #salutation-button
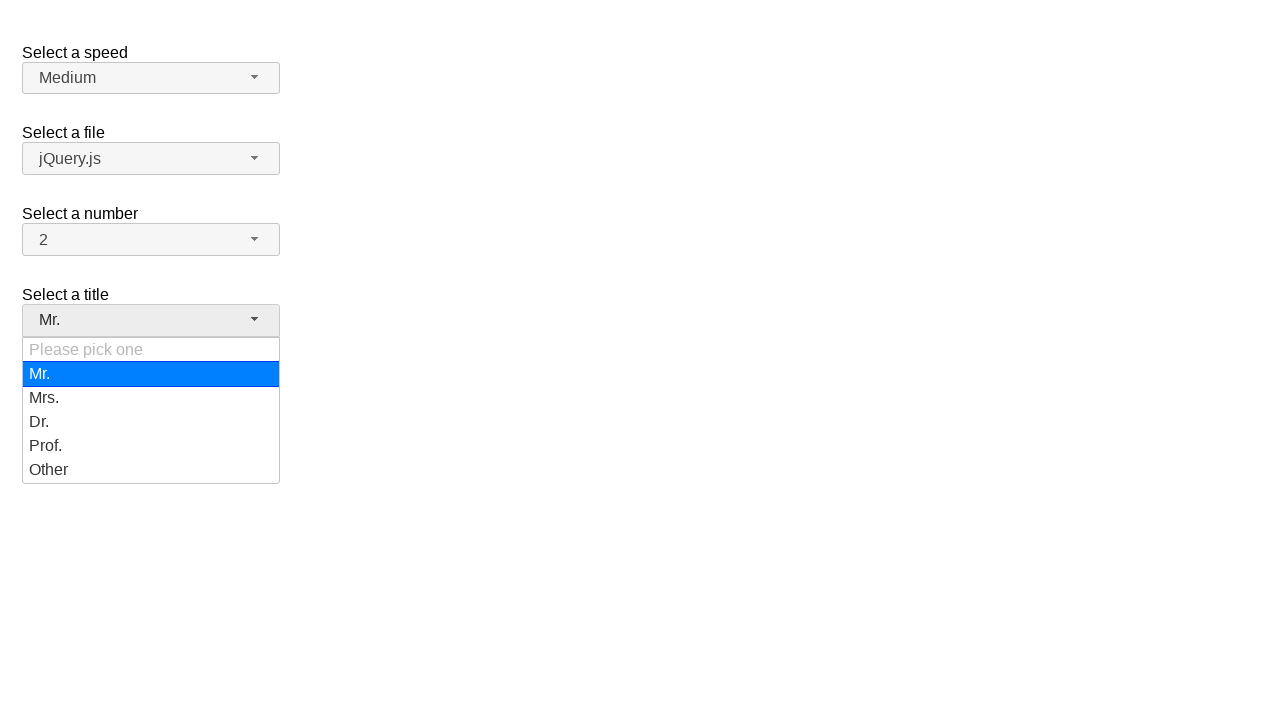

Salutation menu dropdown appeared
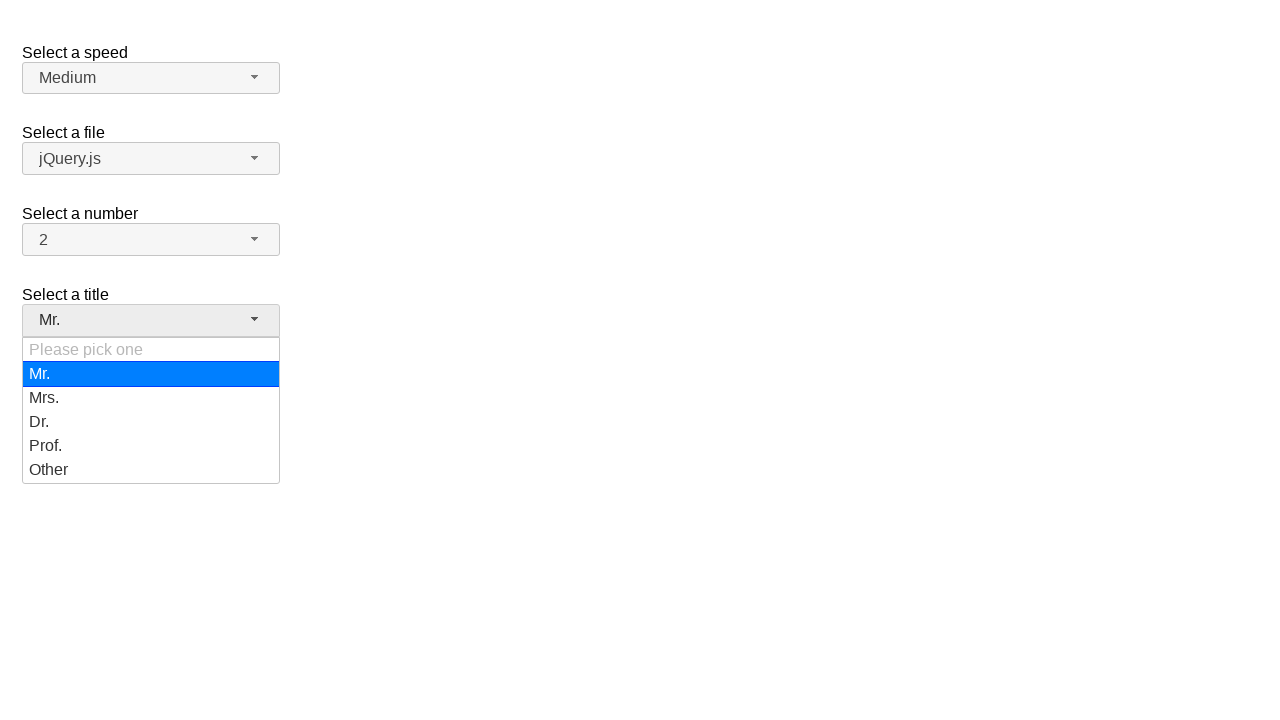

Selected 'Other' option from dropdown at (151, 470) on ul#salutation-menu div:has-text('Other')
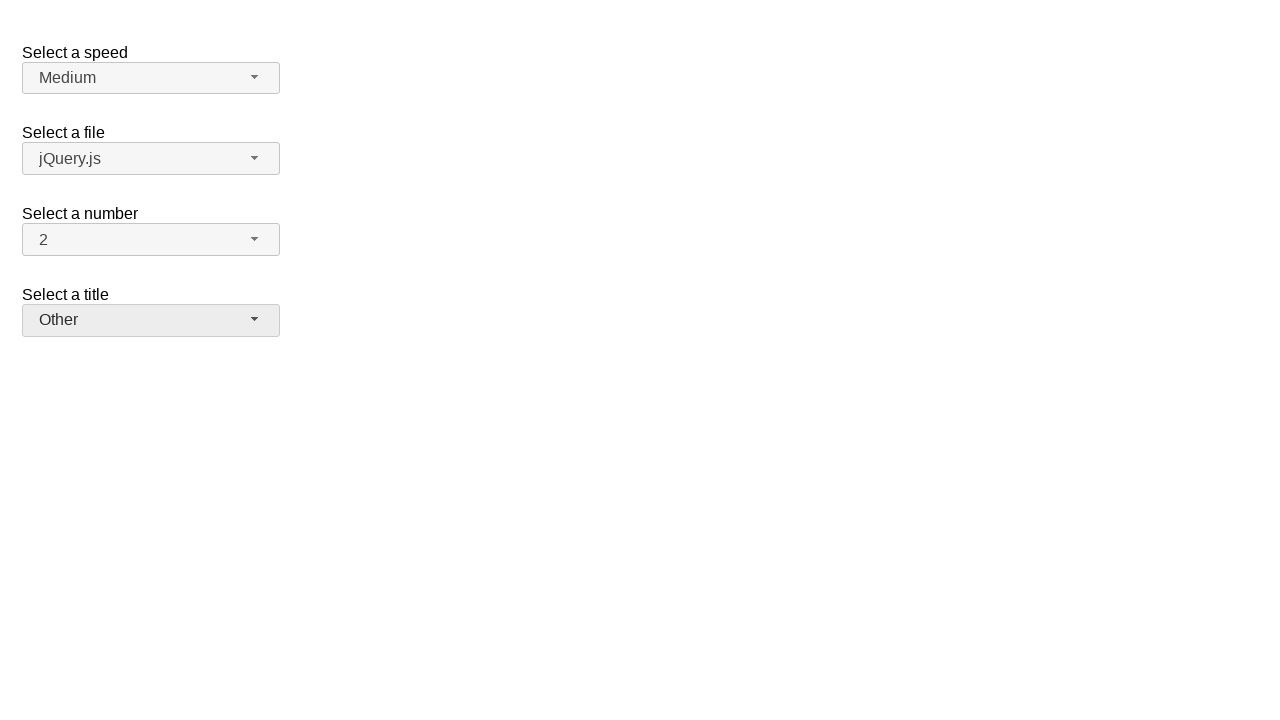

Retrieved selected salutation text value
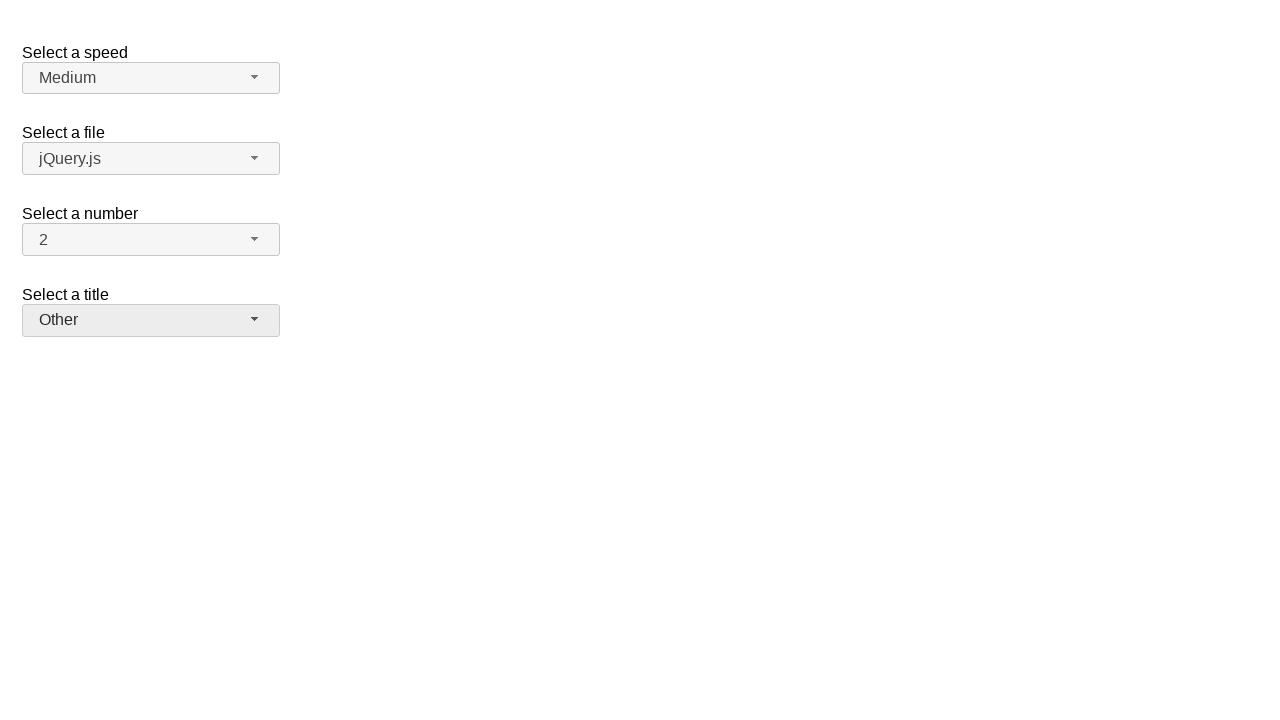

Verified final selection is 'Other'
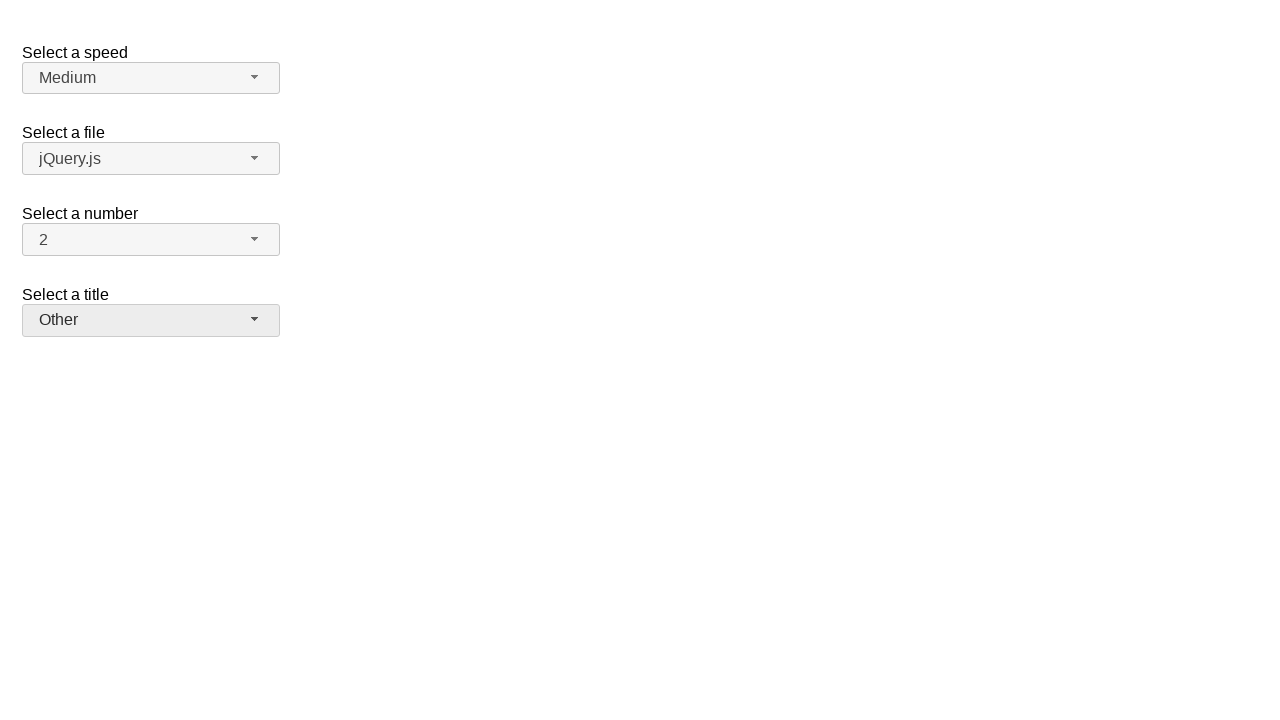

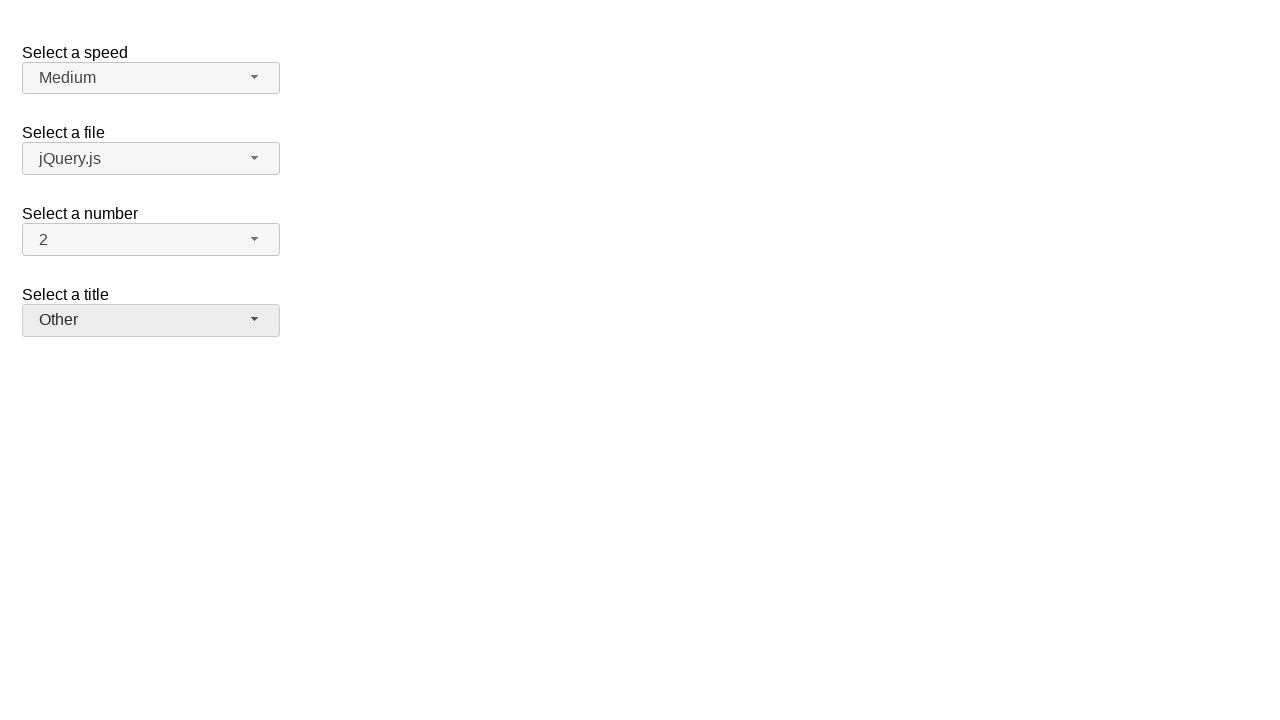